Tests prompt alert by clicking the button, entering custom text in the prompt, and verifying the result

Starting URL: https://training-support.net/webelements/alerts

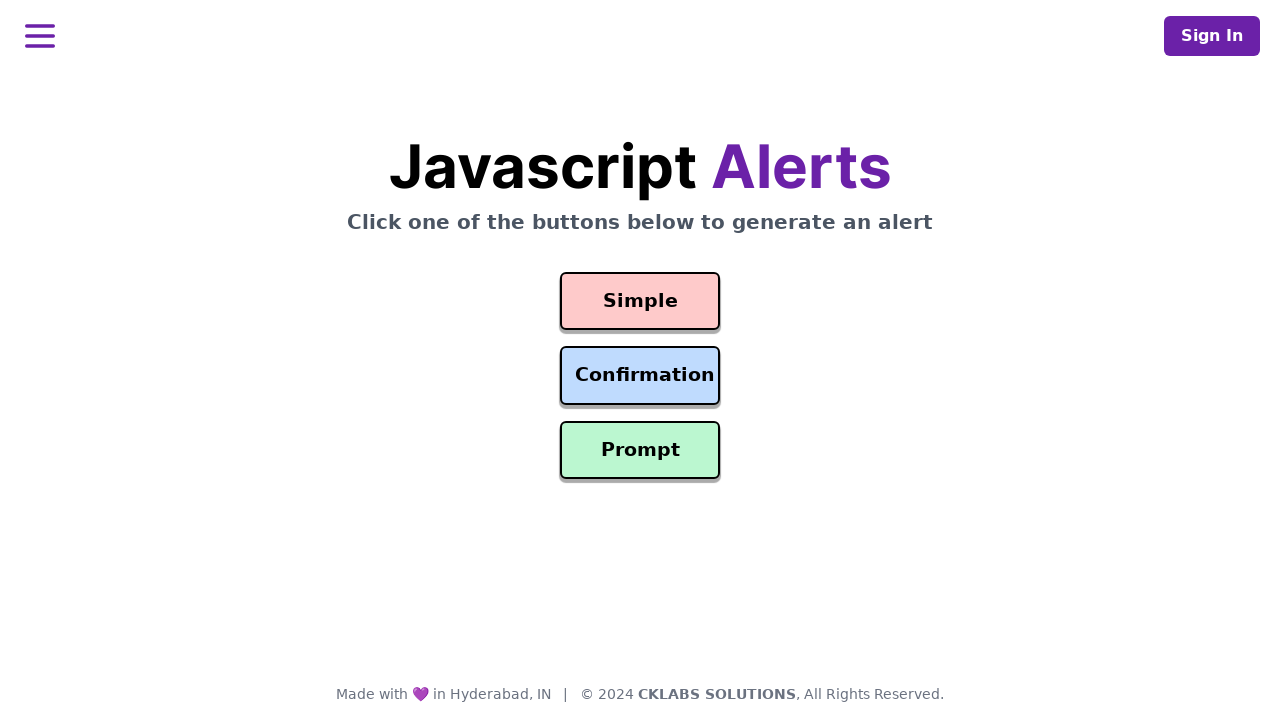

Set up dialog handler to accept prompt with custom message 'I am testing with Playwright!'
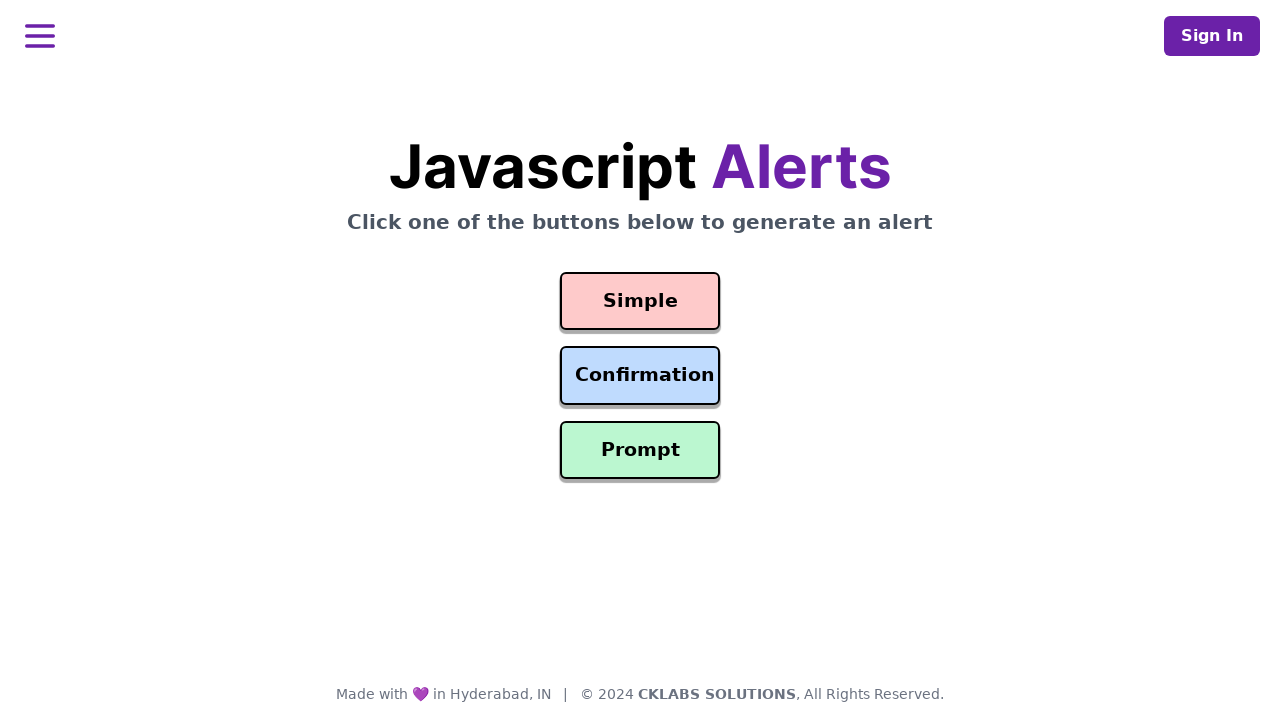

Clicked the Prompt Alert button at (640, 450) on #prompt
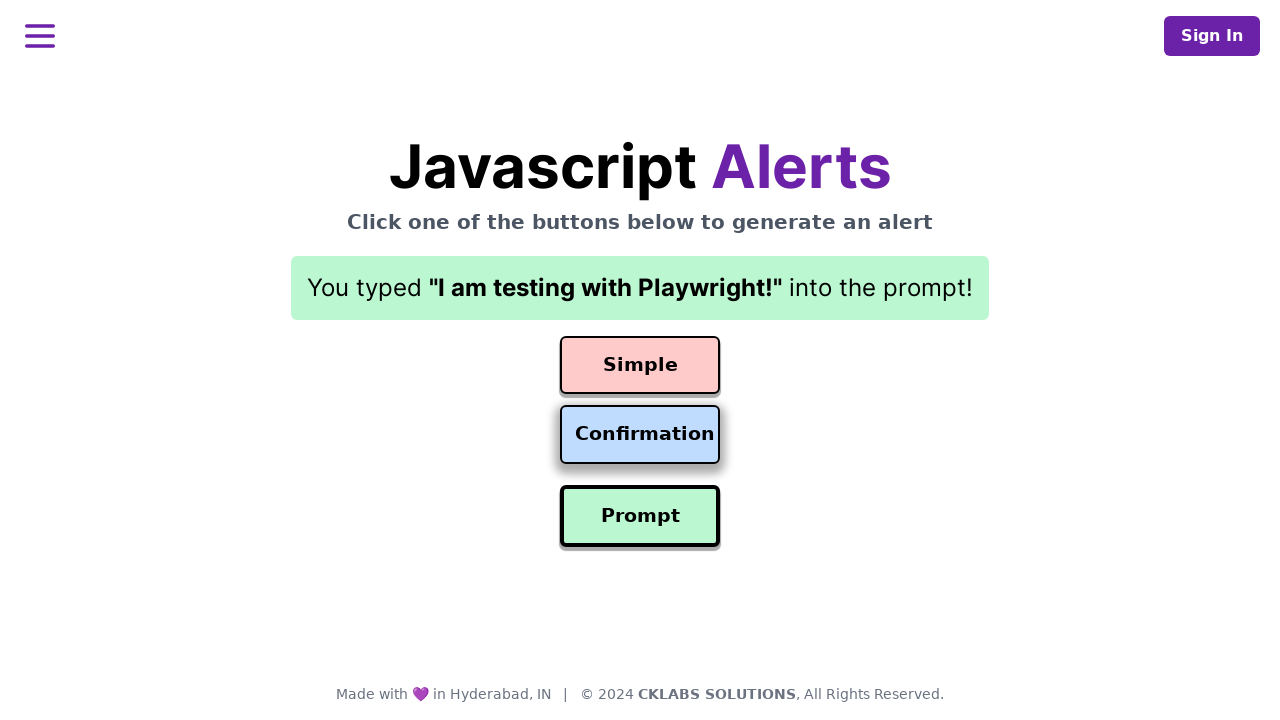

Result text appeared after prompt dialog was handled
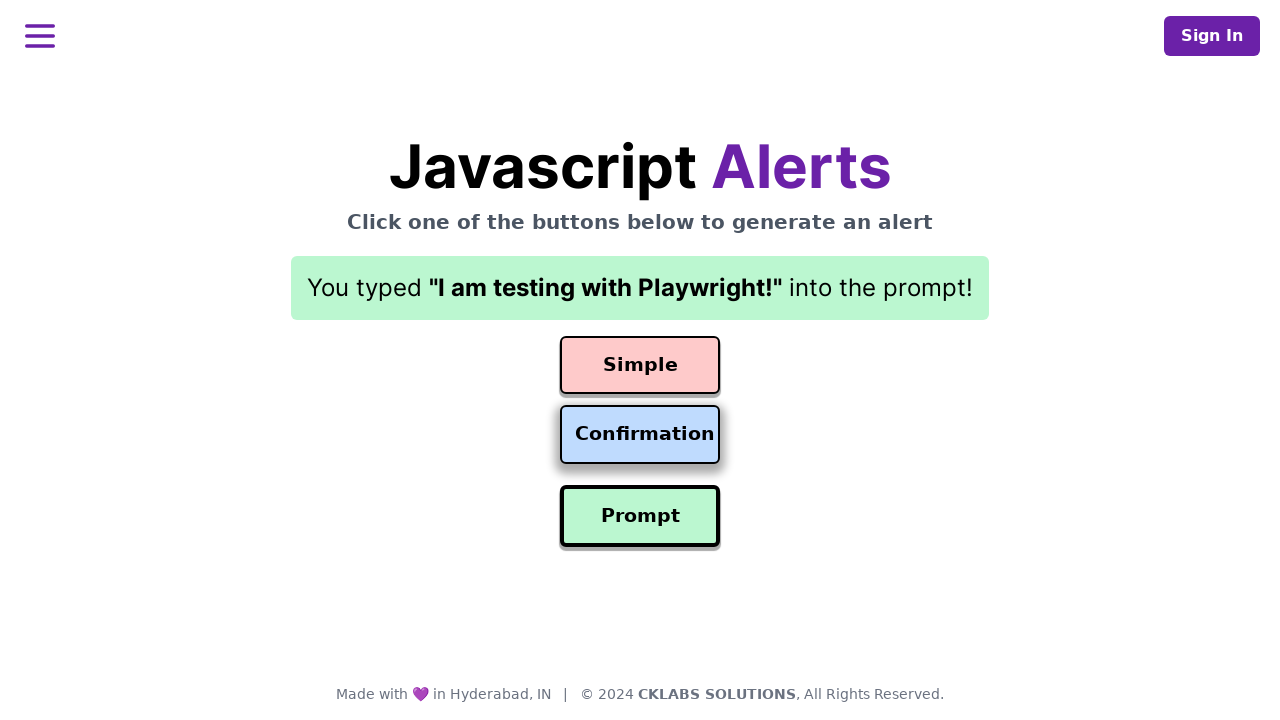

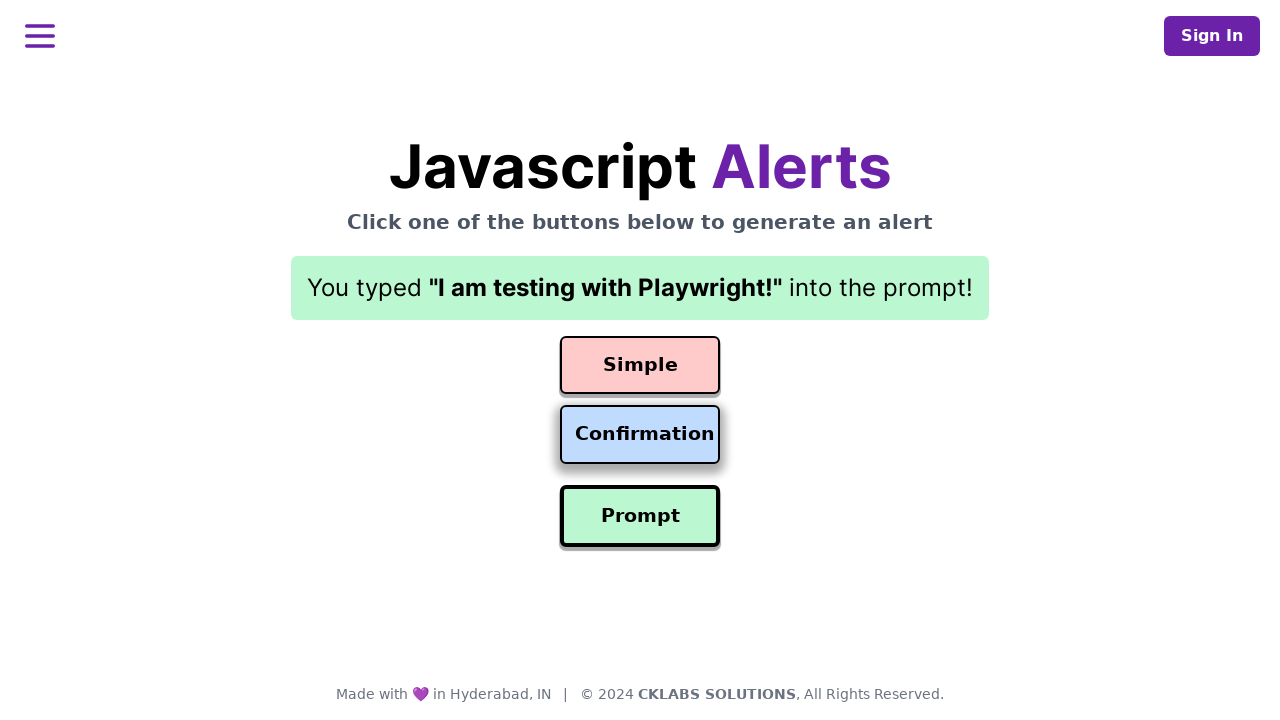